Tests web storage functionality by interacting with local and session storage on a demo page, then clicking a button to display session storage contents.

Starting URL: https://bonigarcia.dev/selenium-webdriver-java/web-storage.html

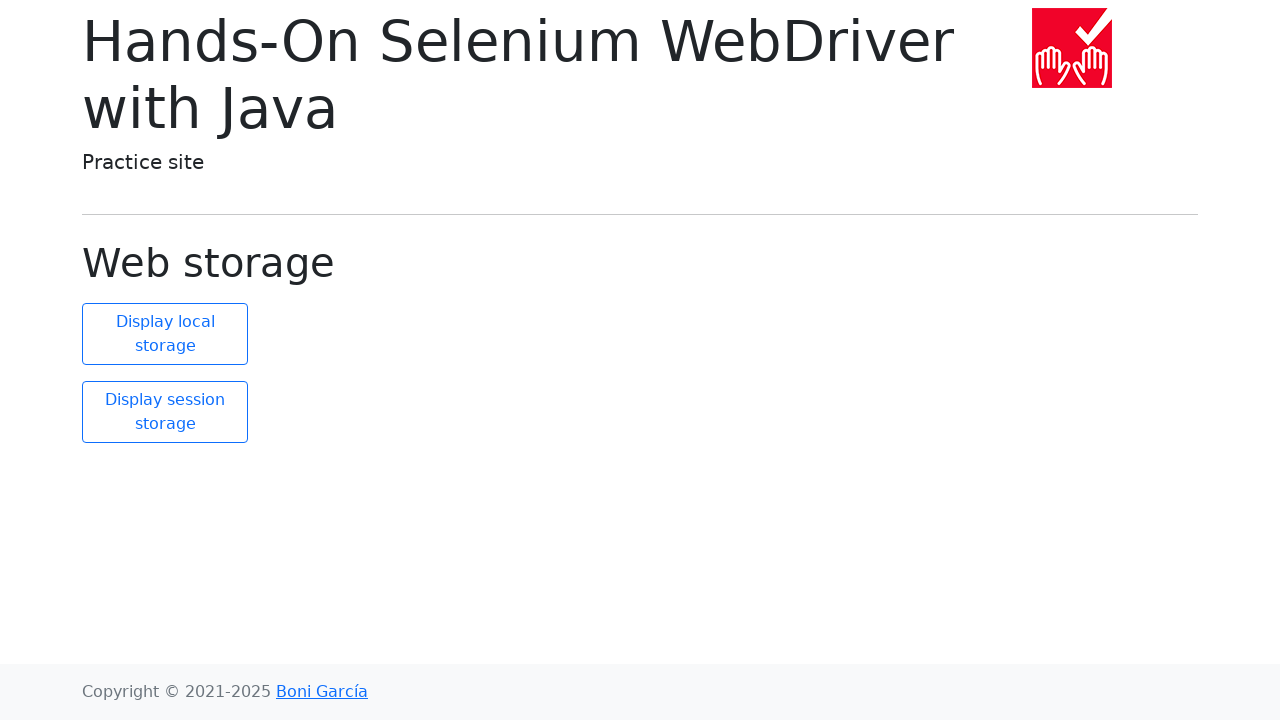

Waited for page to load (domcontentloaded state)
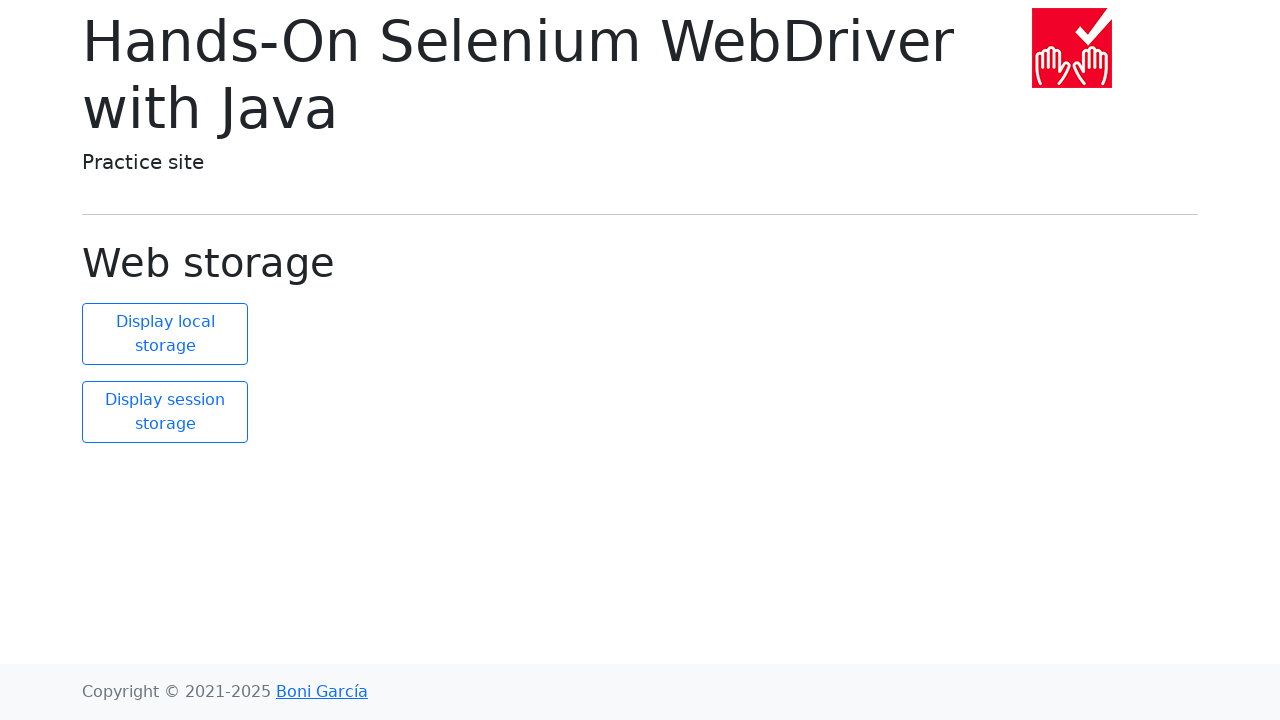

Clicked the display session button to show session storage contents at (165, 412) on #display-session
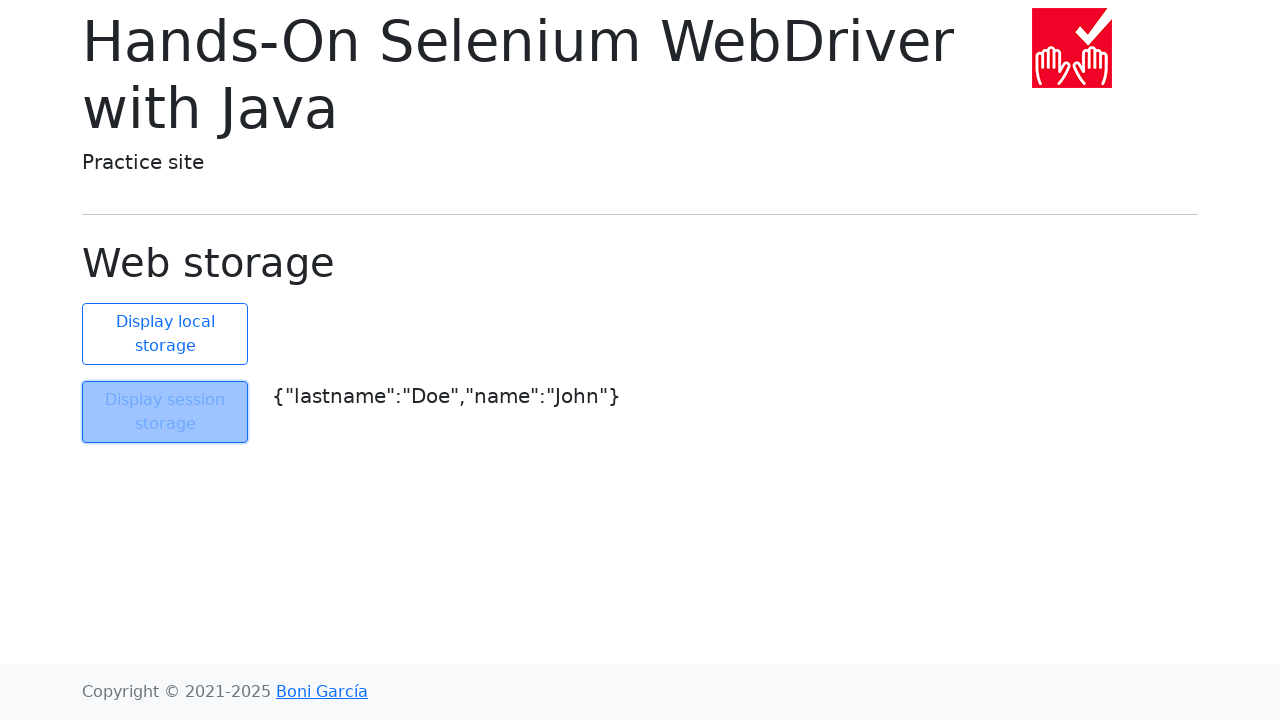

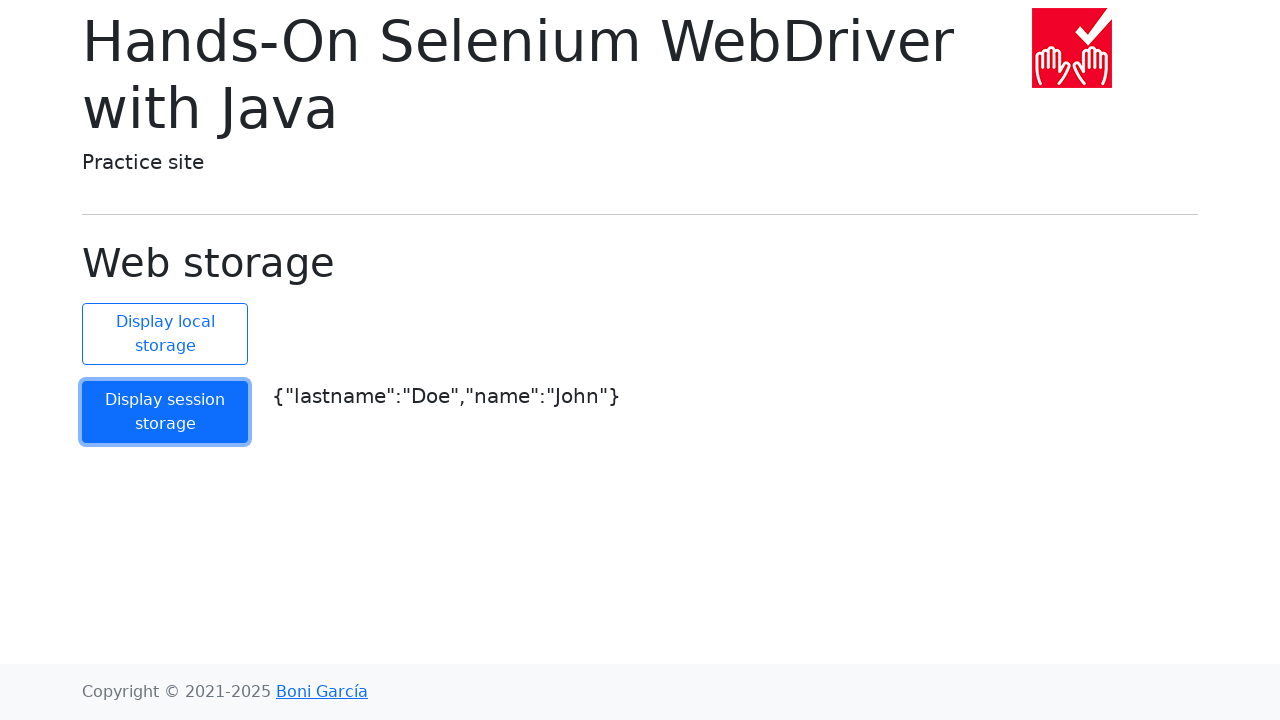